Attempts to delete a task by name in TodoMVC by clicking the delete button and verifying the task is removed

Starting URL: https://todomvc.com/examples/emberjs/todomvc/dist/

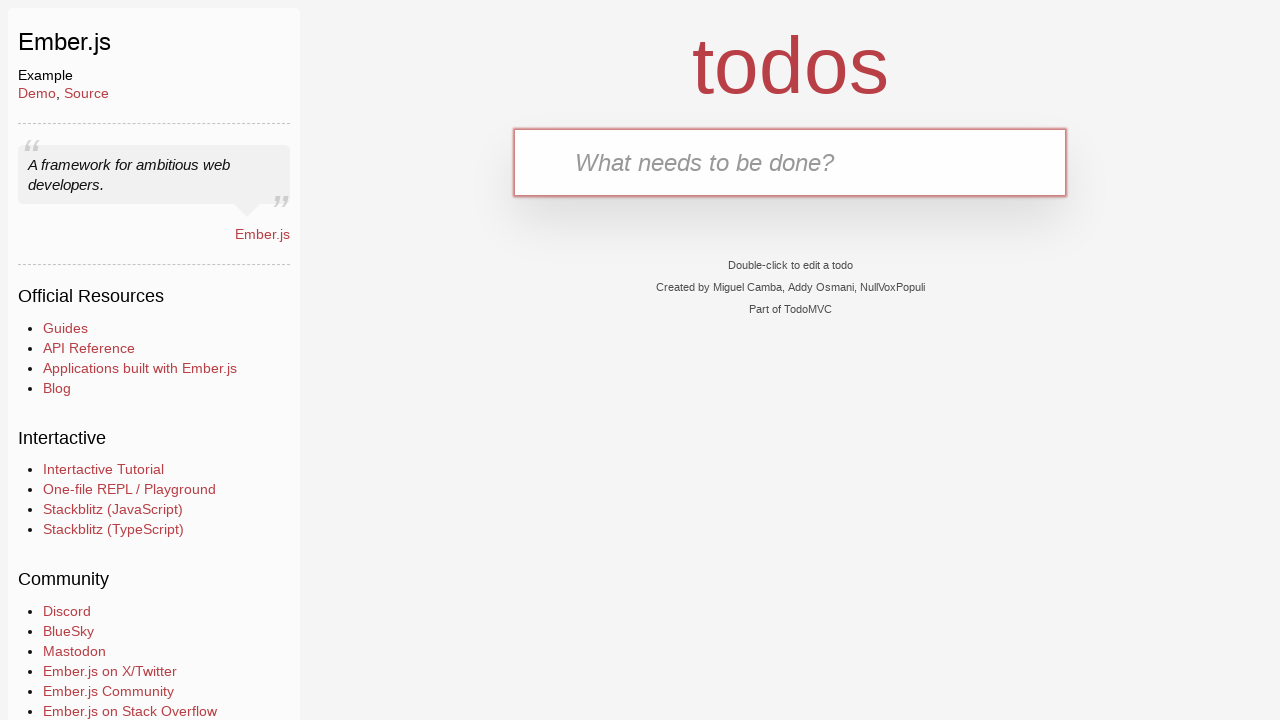

Typed task name 'TaskCreateNewTaskCheck' into new todo input on .new-todo
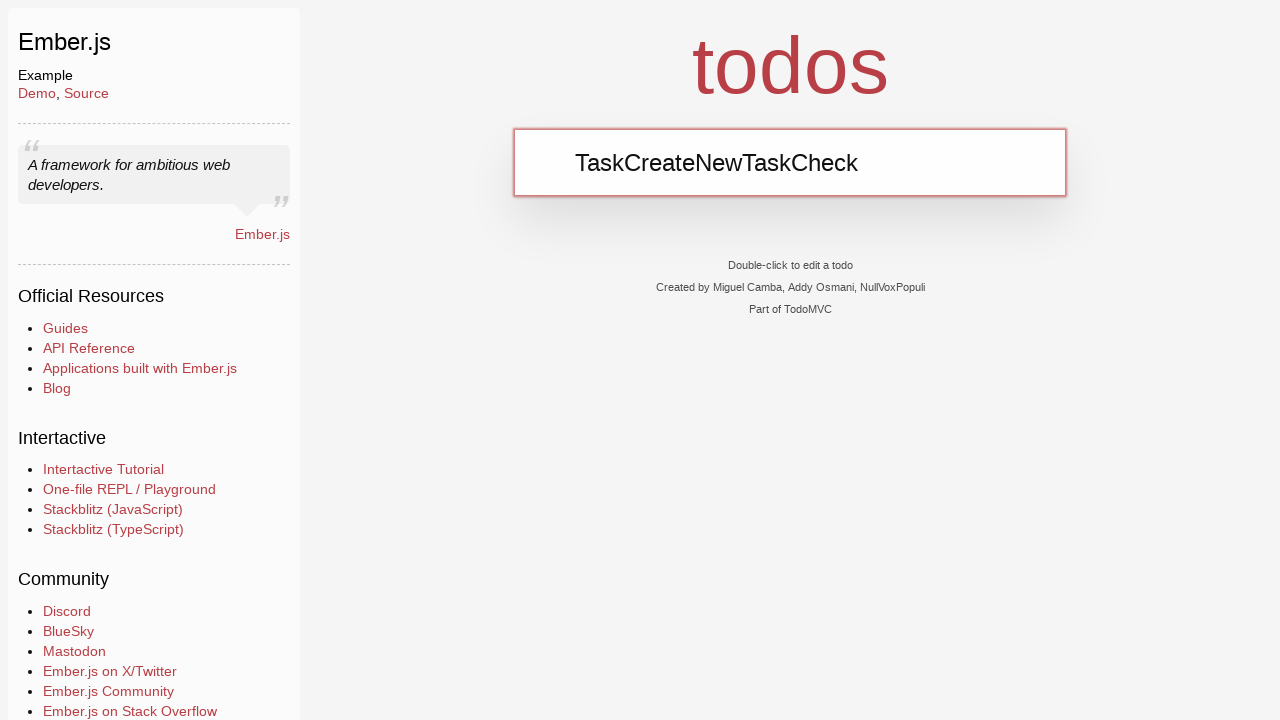

Pressed Enter to create the task
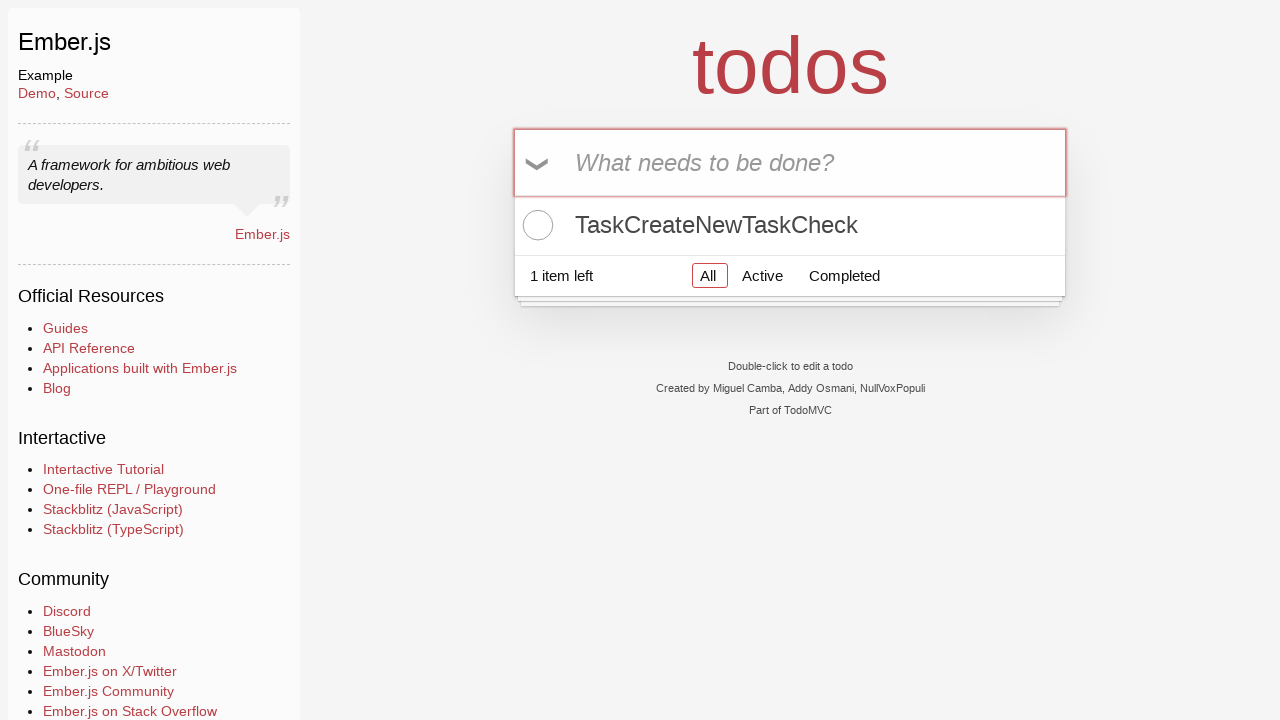

Retrieved task count: 1 tasks found
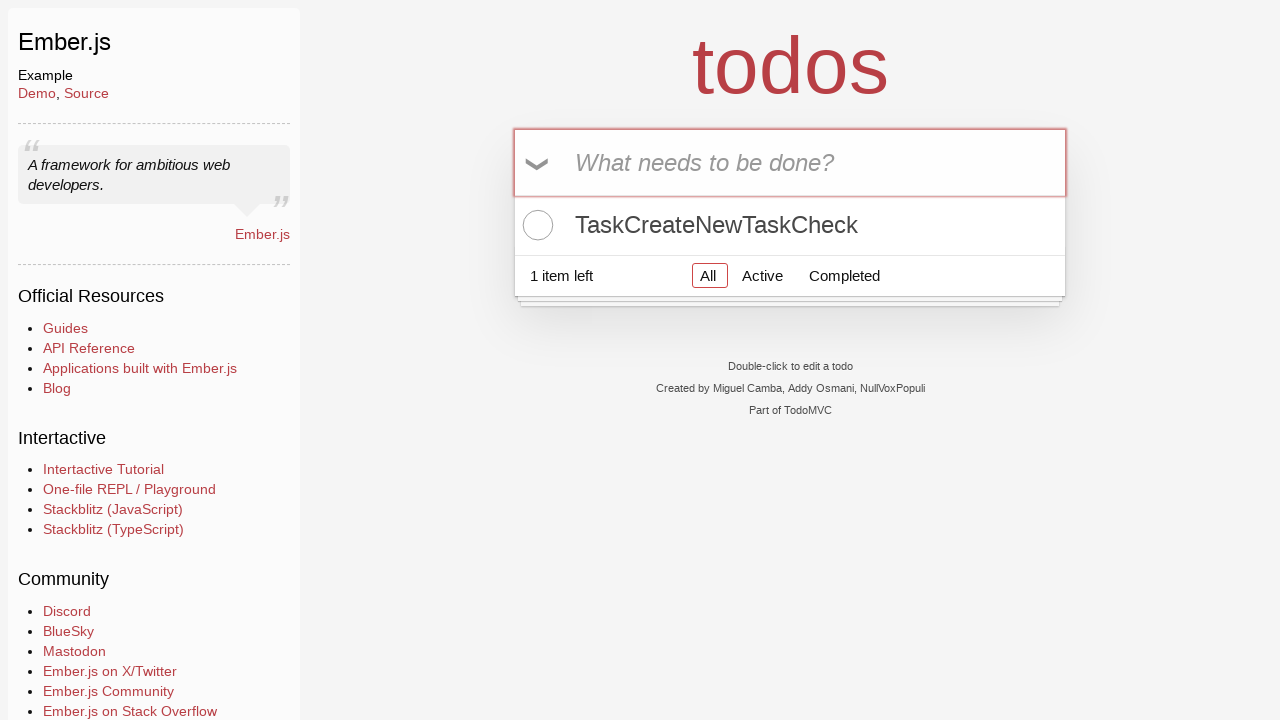

Hovered over task 'TaskCreateNewTaskCheck' to reveal delete button at (790, 225) on .todo-list li:has-text('TaskCreateNewTaskCheck')
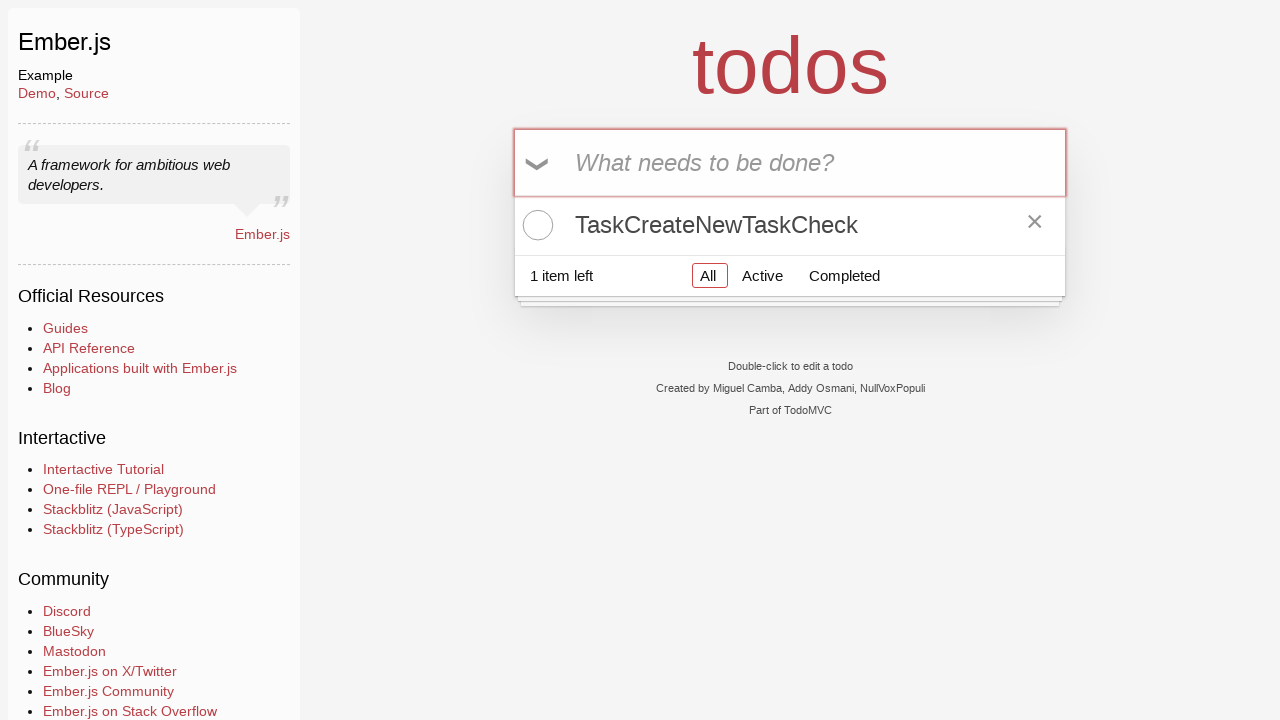

Clicked delete button for task 'TaskCreateNewTaskCheck' at (1035, 225) on .todo-list li:has-text('TaskCreateNewTaskCheck') >> button.destroy
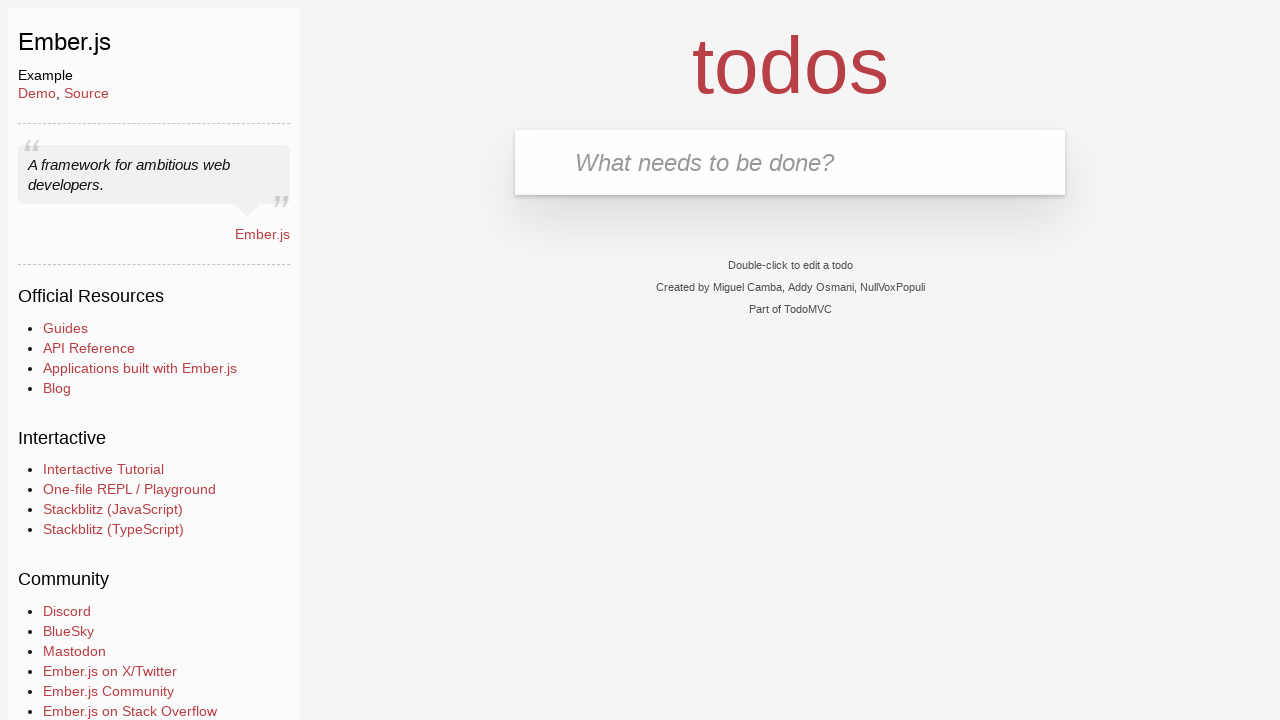

Confirmed task 'TaskCreateNewTaskCheck' has been removed from the DOM
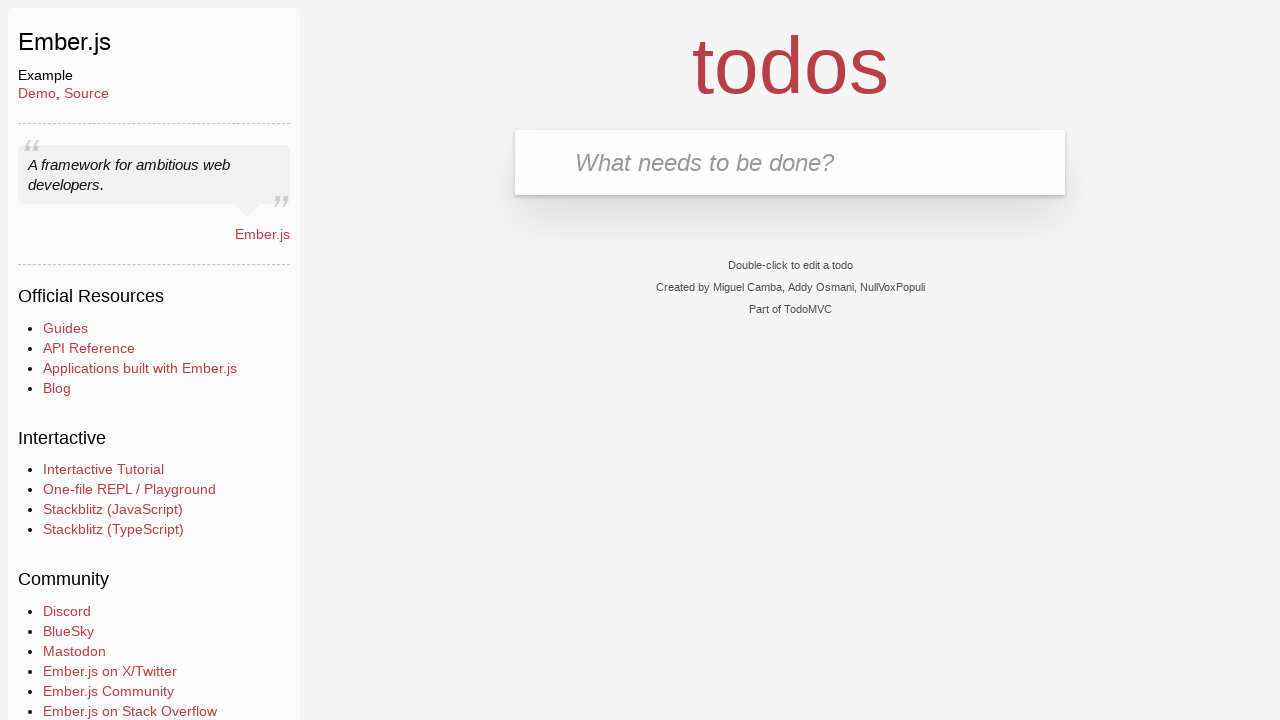

Retrieved updated task count: 0 tasks found
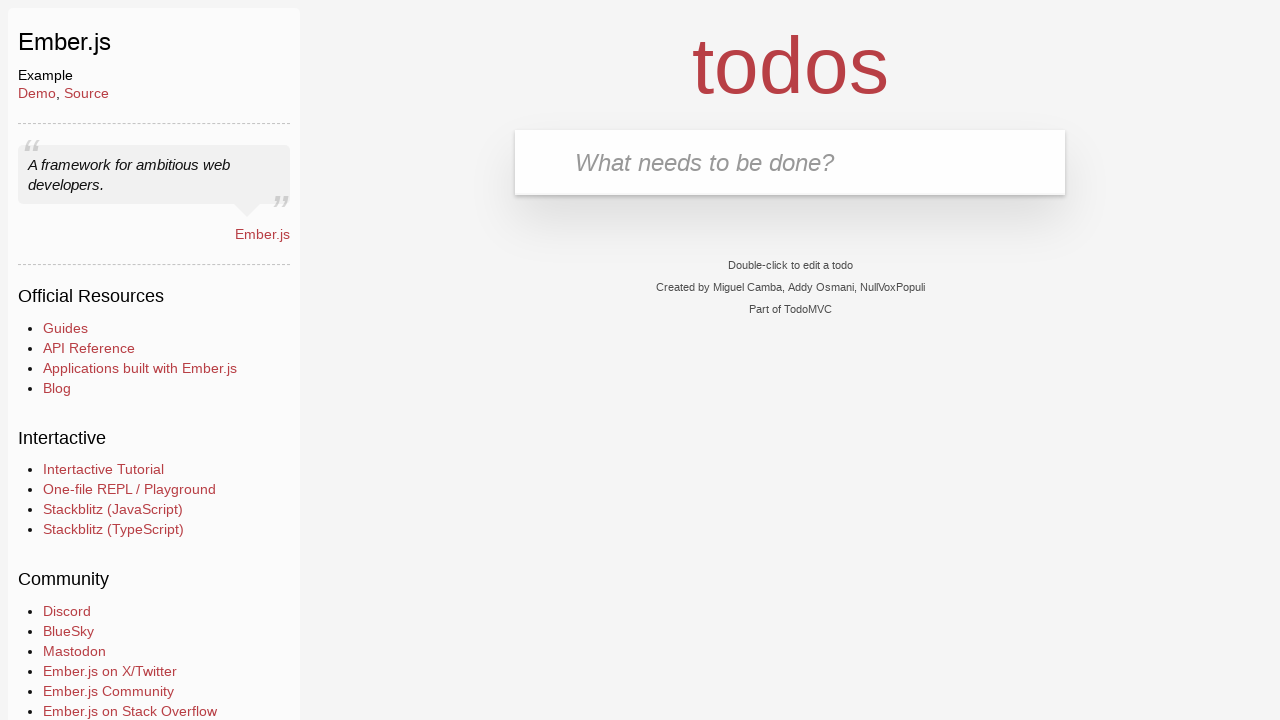

Assertion passed: task count decreased from 1 to 0
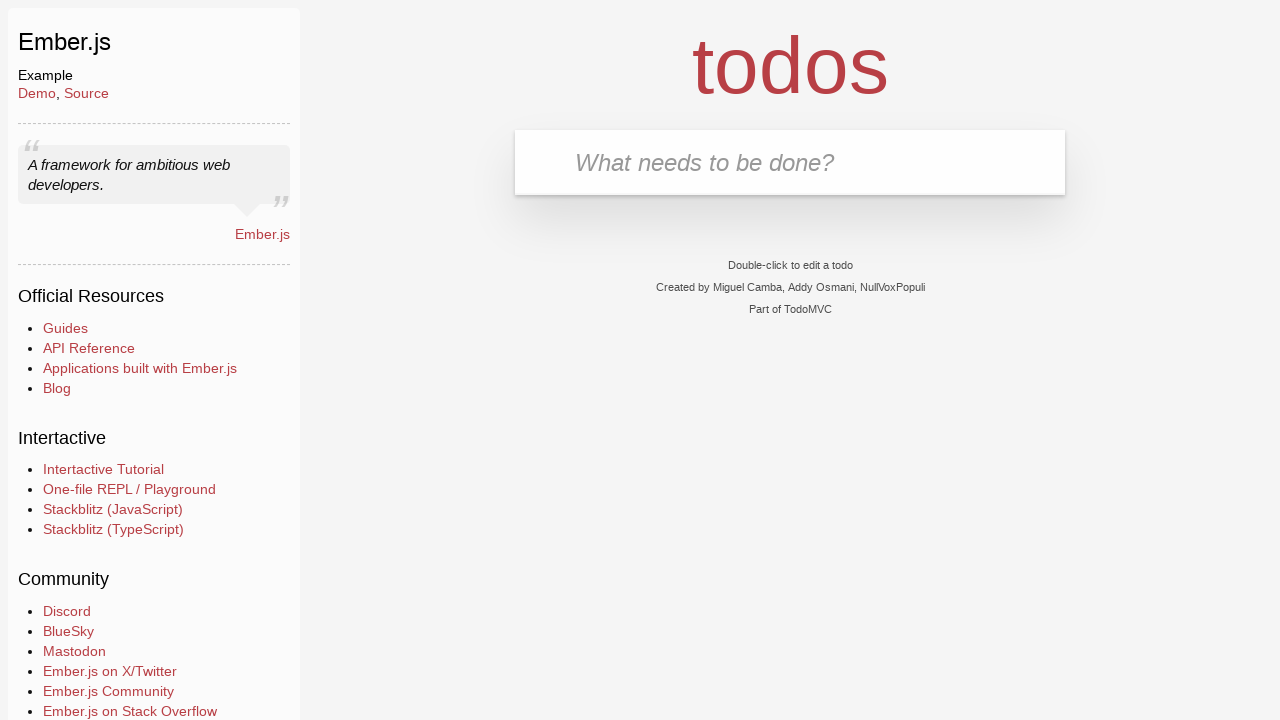

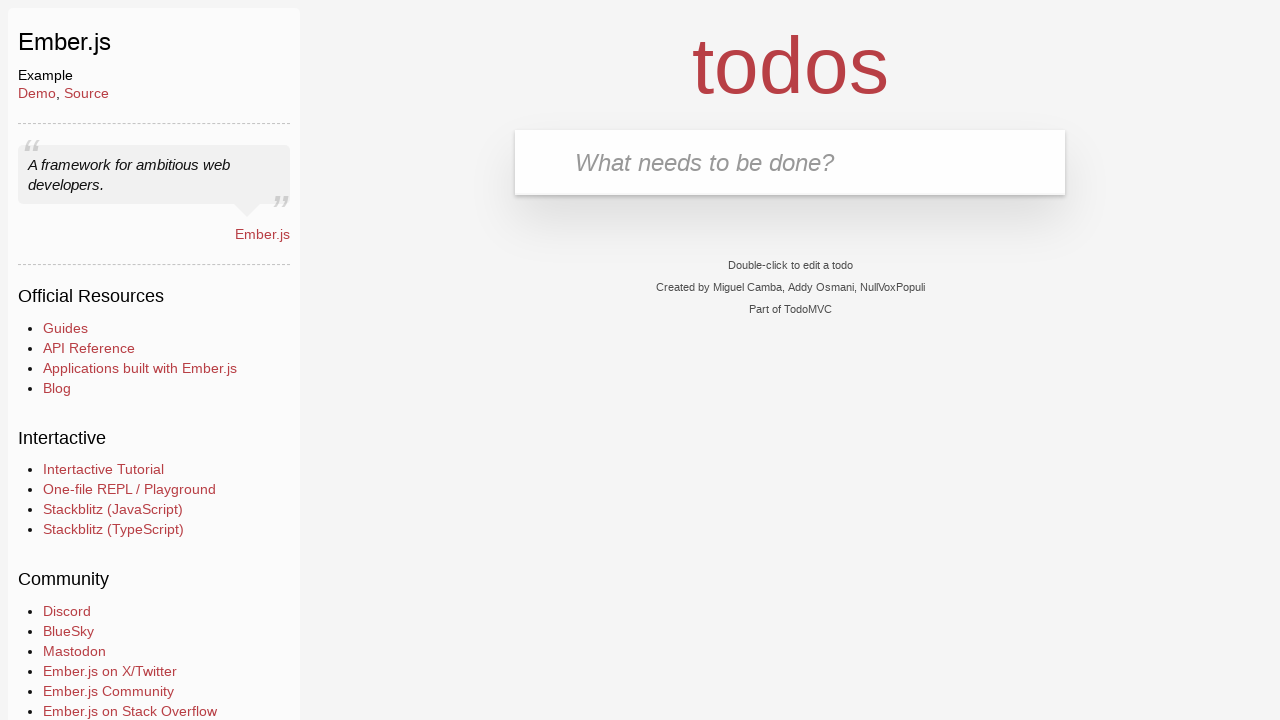